Demonstrates finding elements on a bookstore website using various locator strategies and highlights them with colored borders and backgrounds using JavaScript execution.

Starting URL: https://keybooks.ro/

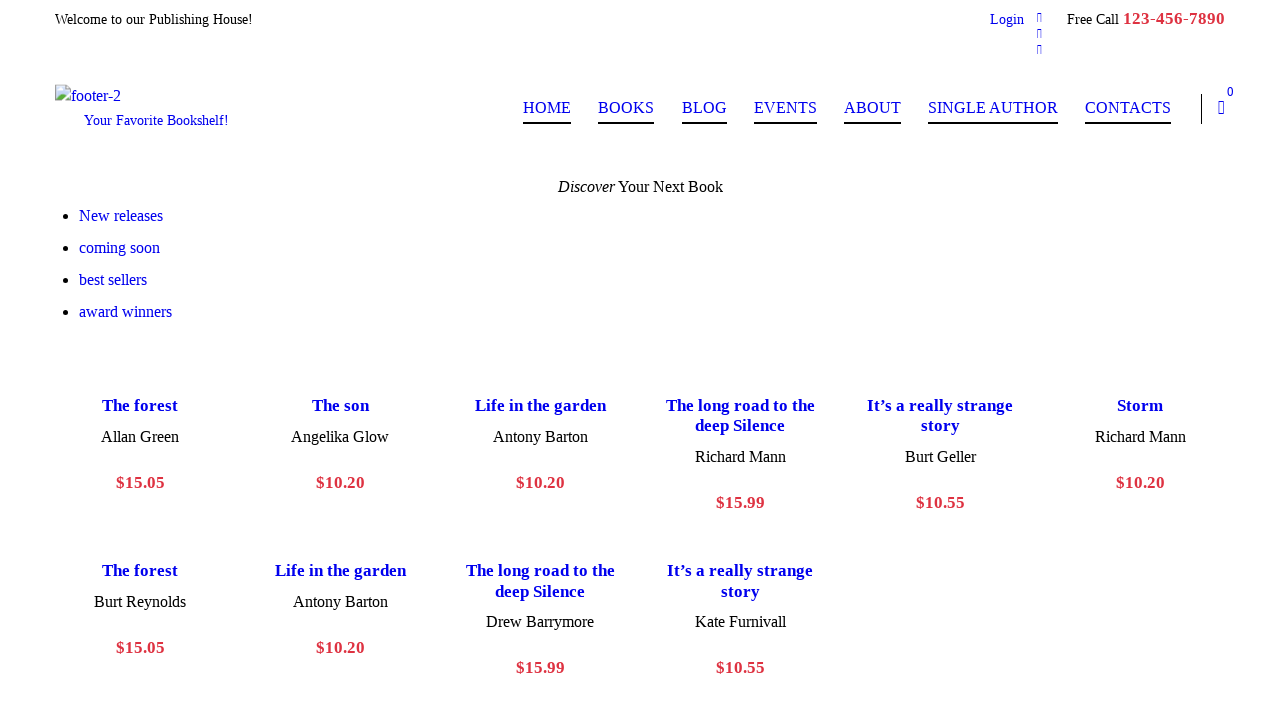

Located and highlighted first $10.20 price element with yellow background
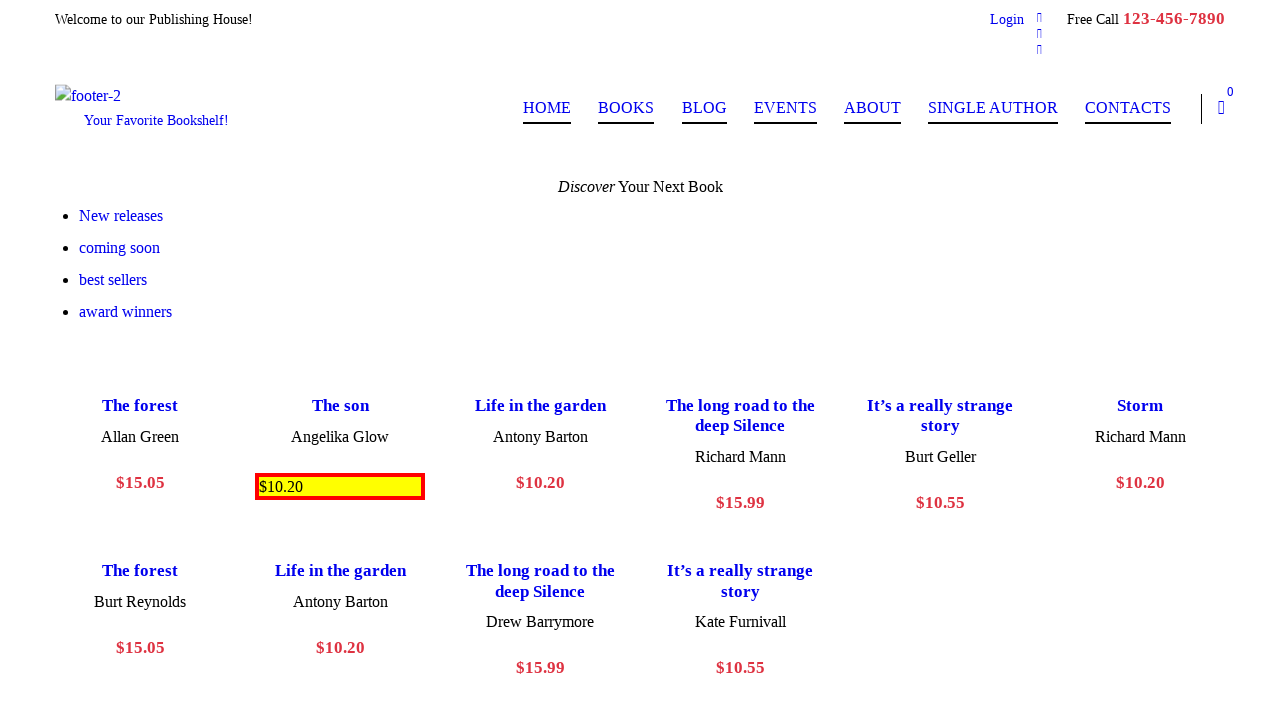

Waited 2 seconds to view the highlighted price
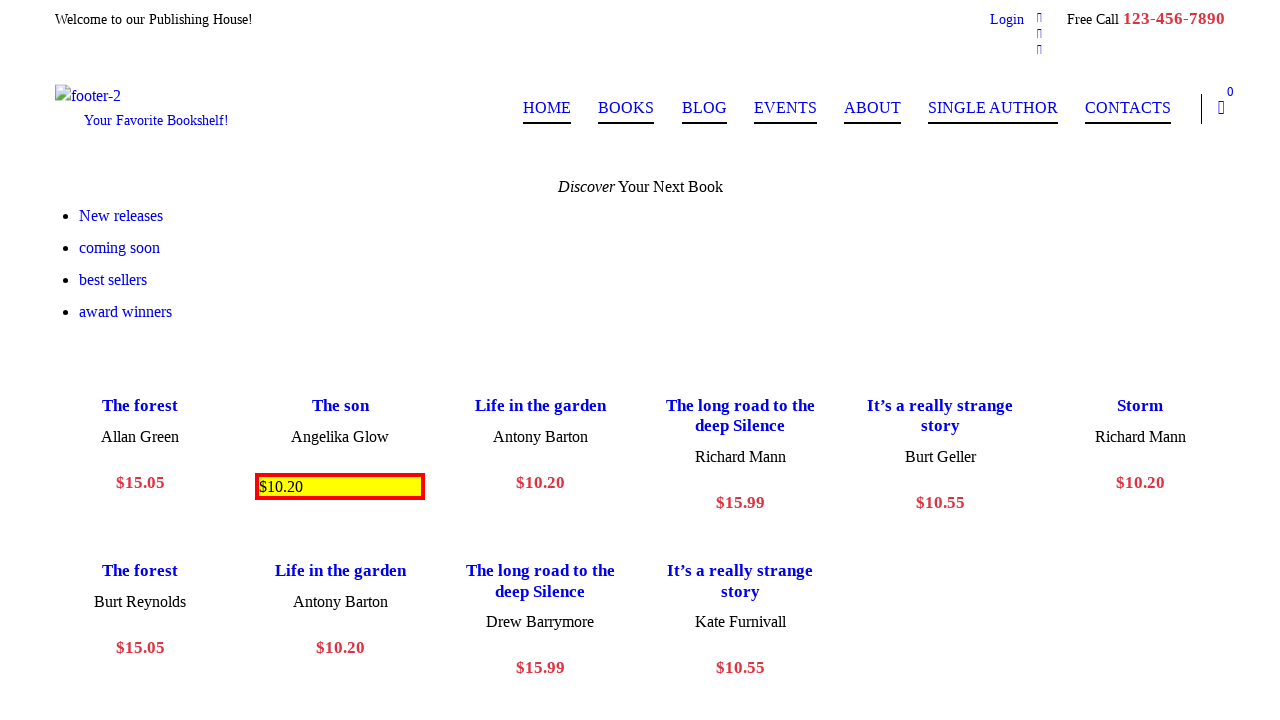

Located and highlighted last $10.20 price element with blue background
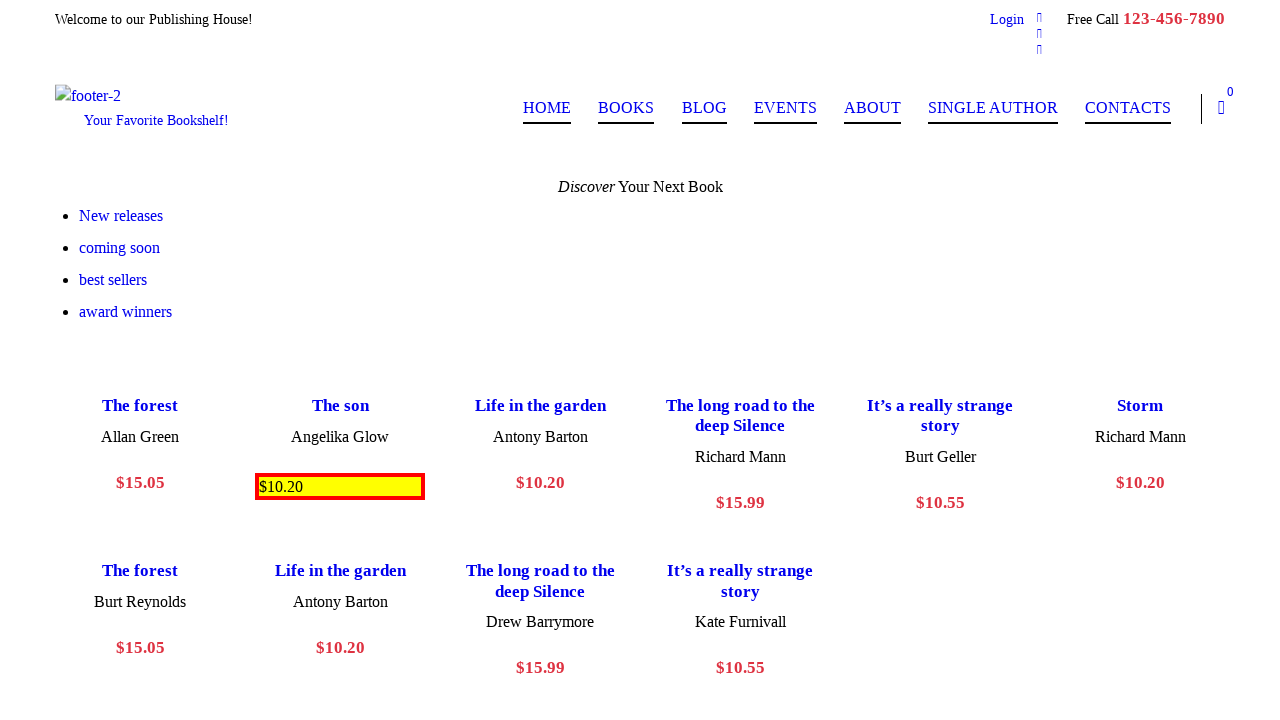

Waited 2 seconds to view the highlighted price
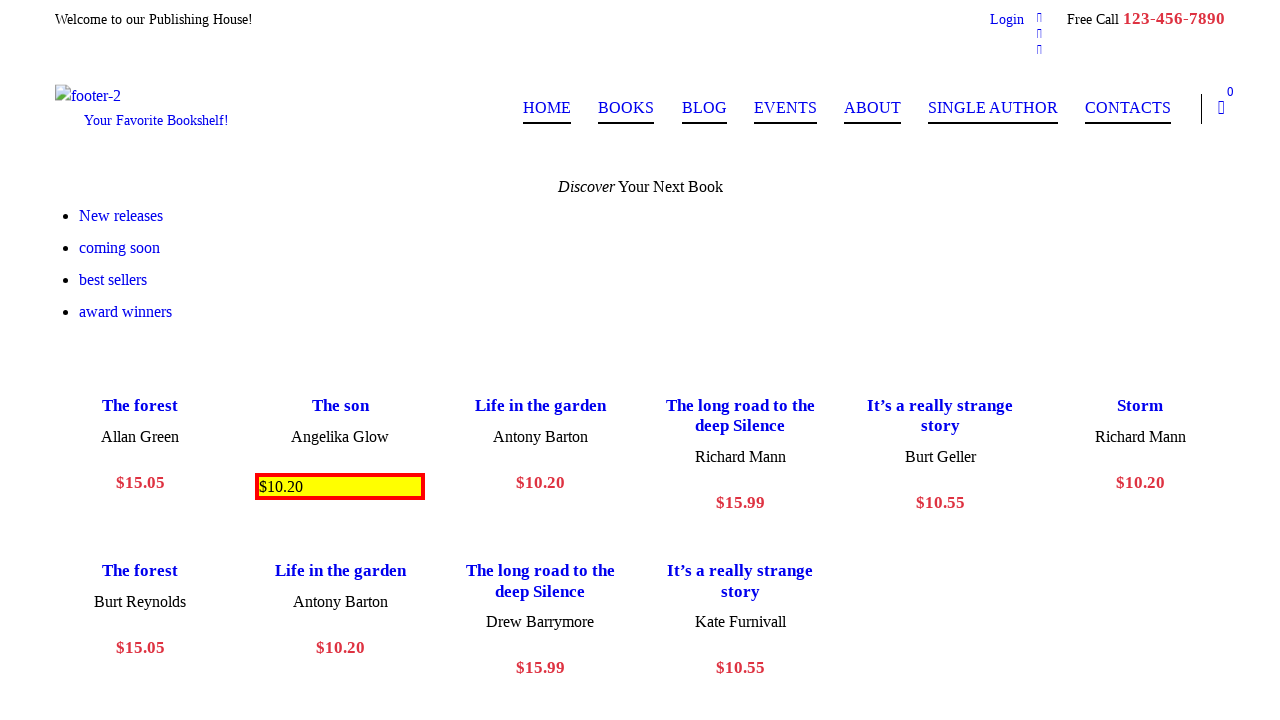

Located and highlighted 'strange story' book link with orange background
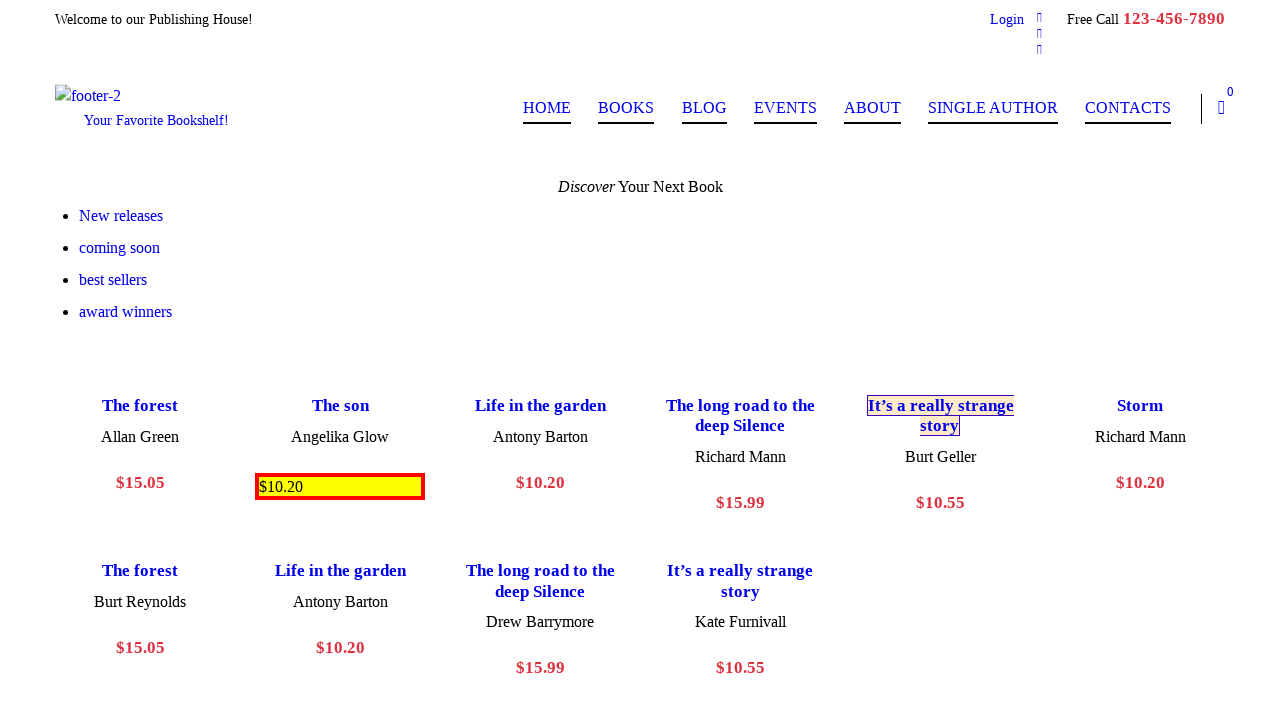

Waited 2 seconds to view the highlighted book link
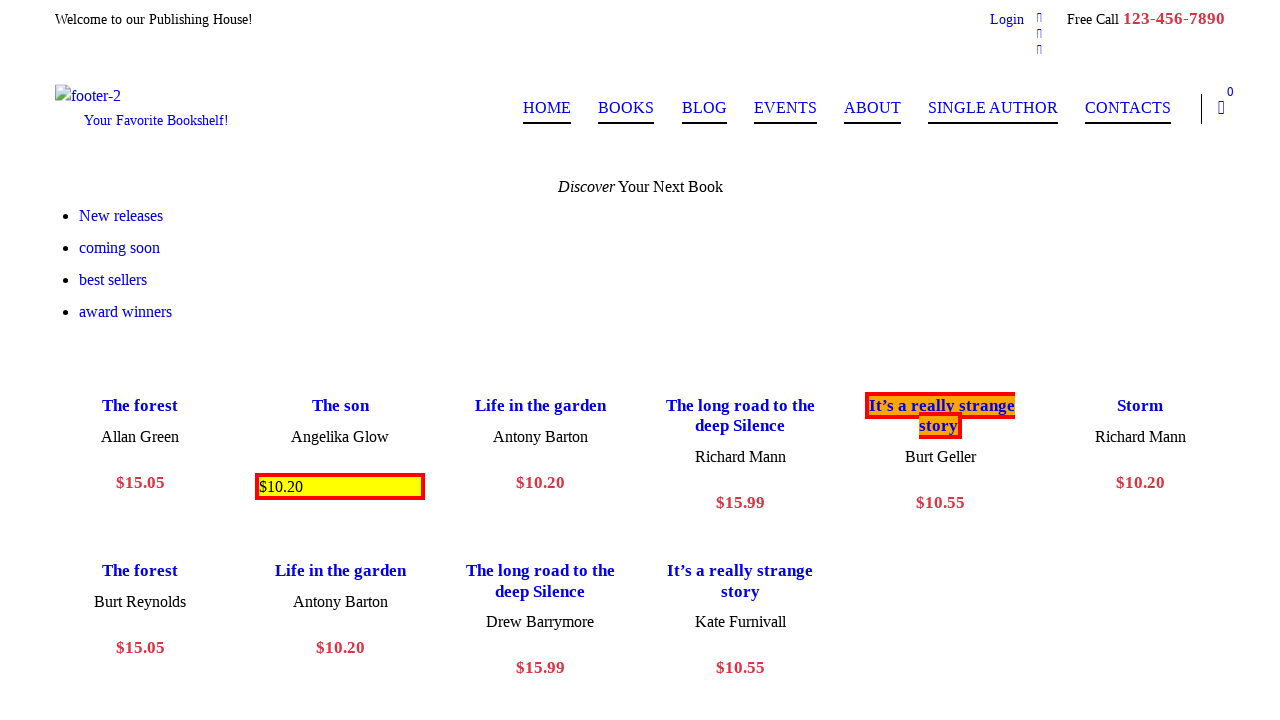

Located and highlighted wpb_wrapper div element with pink background
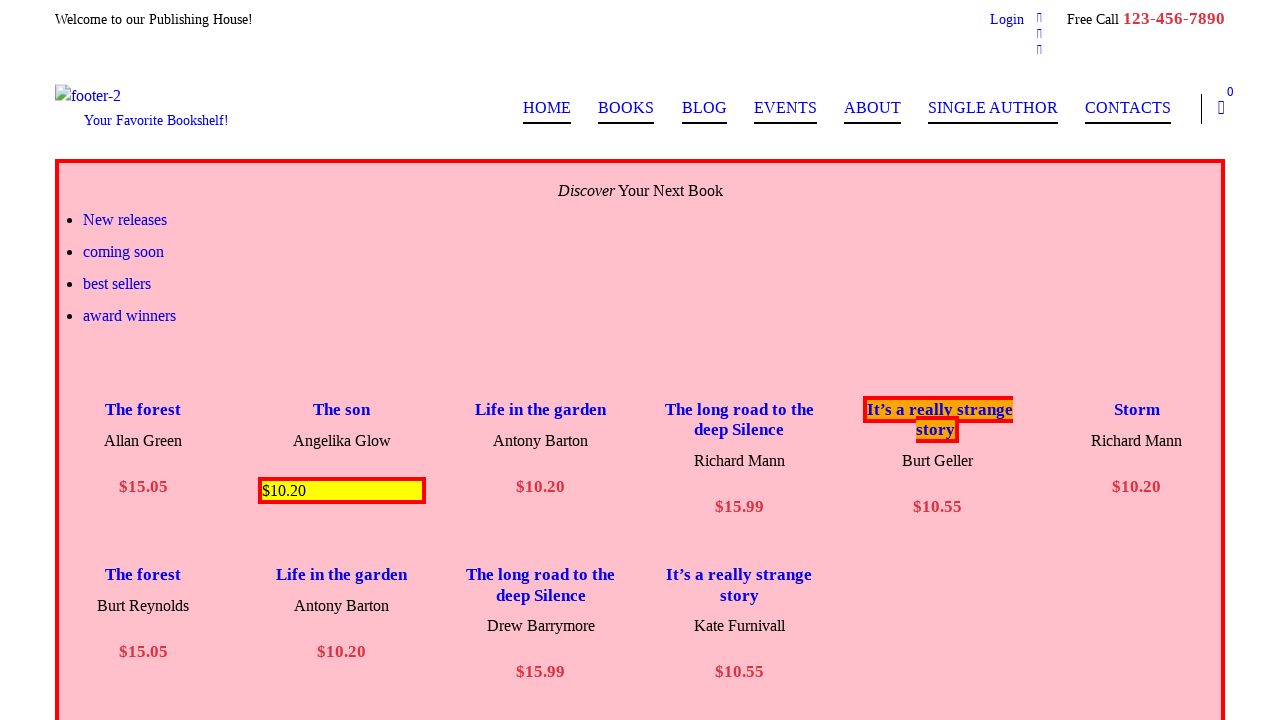

Waited 2 seconds to view the highlighted wrapper element
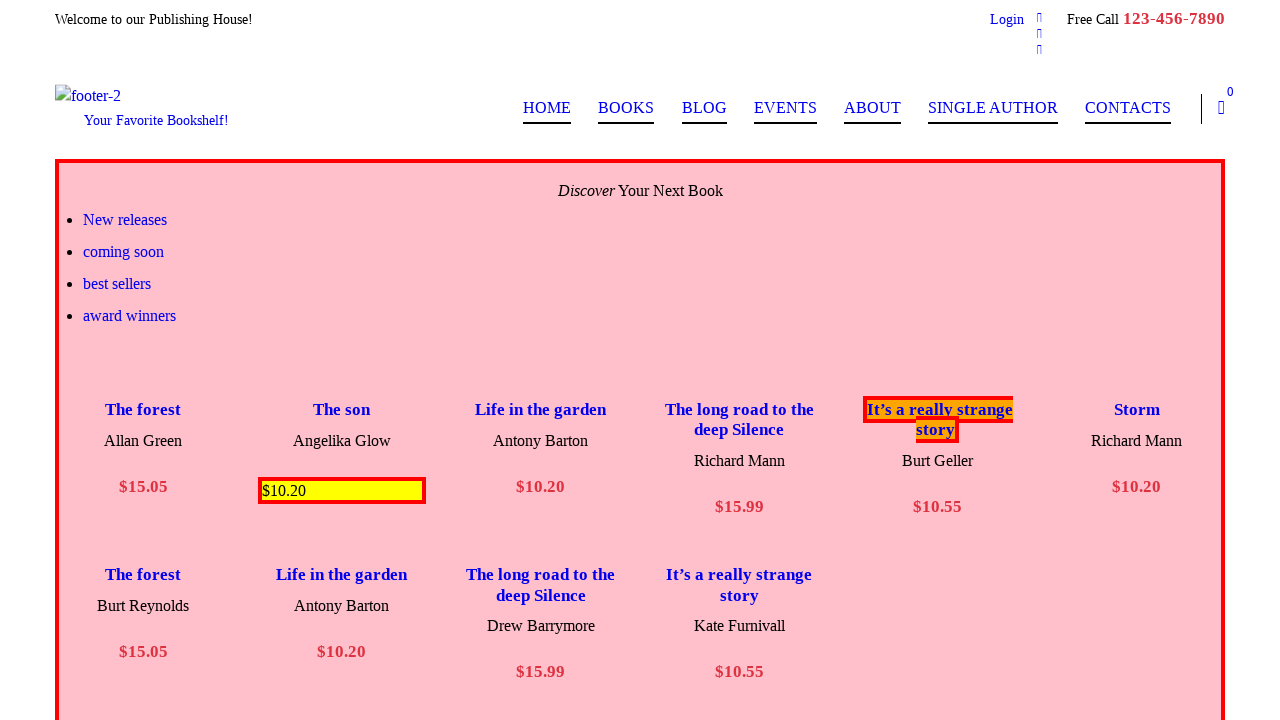

Located and highlighted contact phone element with pink background
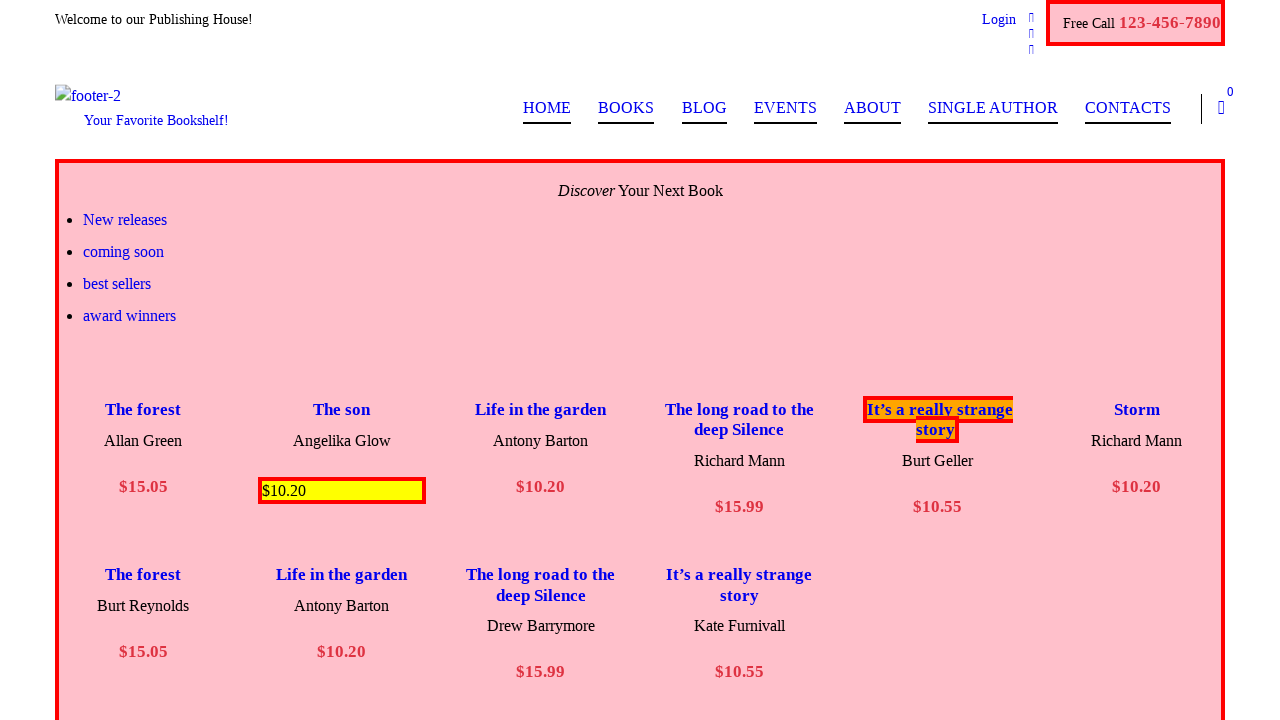

Waited 2 seconds to view the highlighted contact phone element
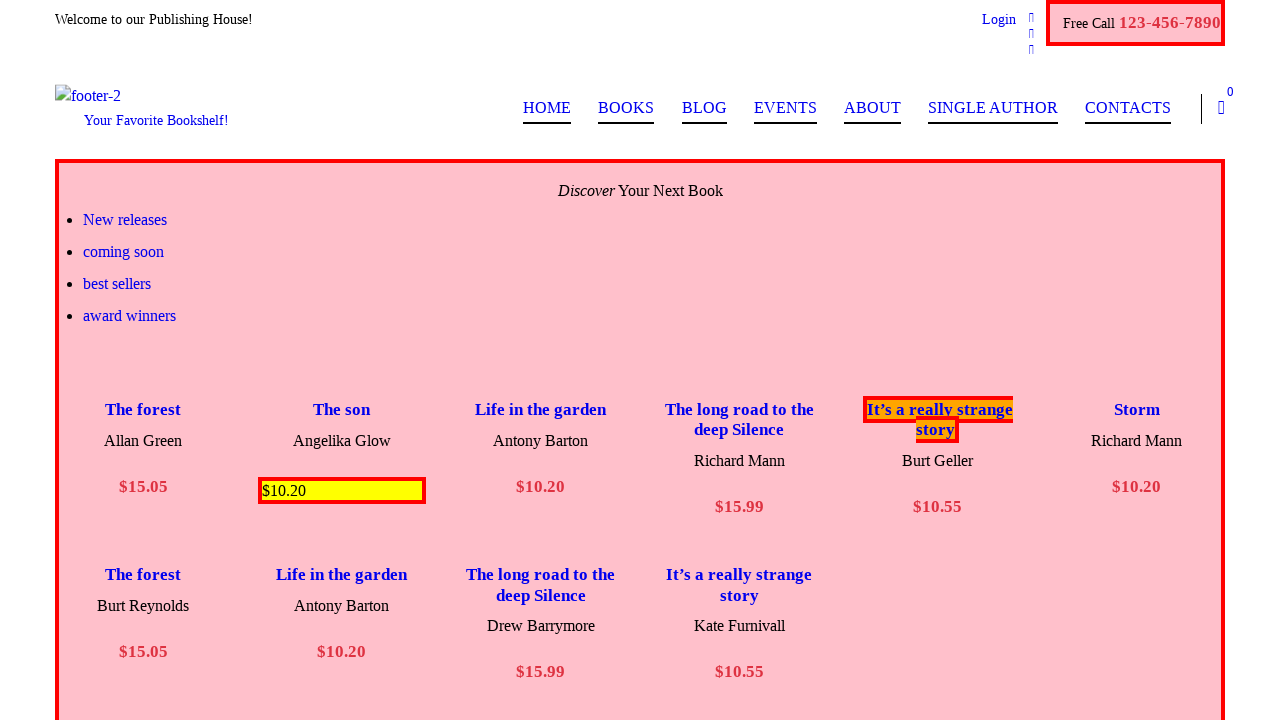

Located and highlighted header span element with purple background
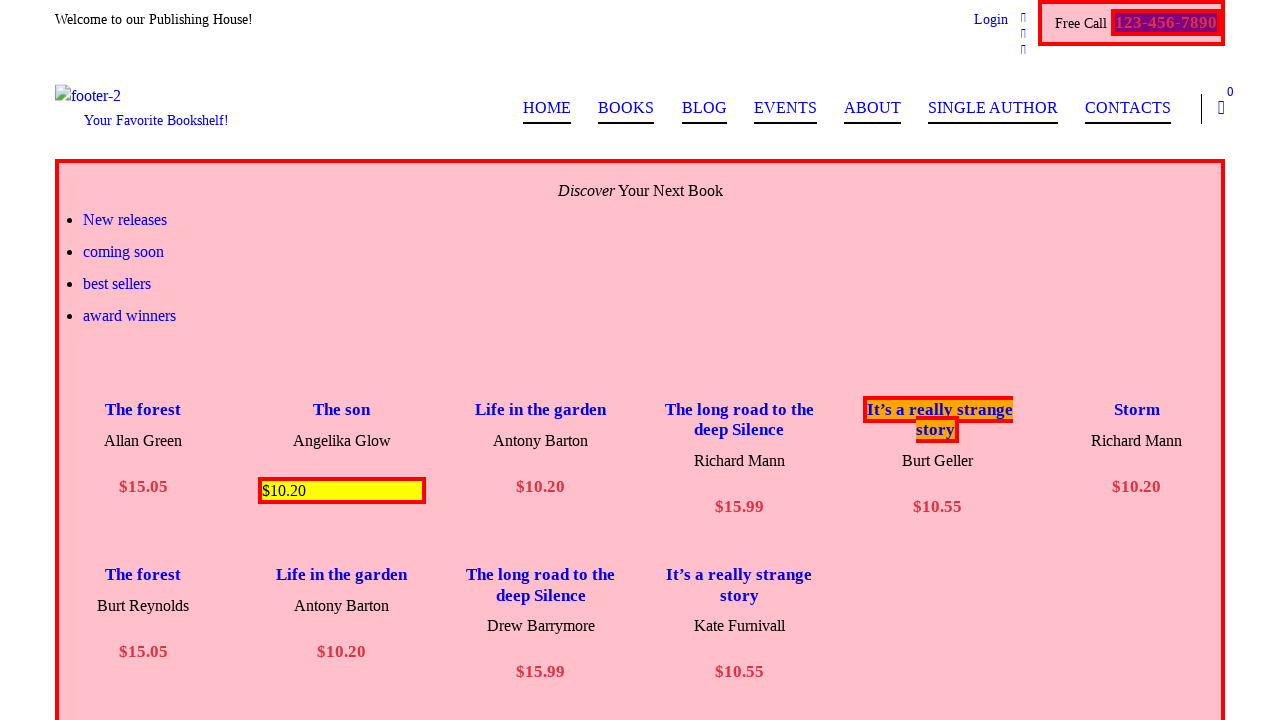

Waited 2 seconds to view the highlighted header span element
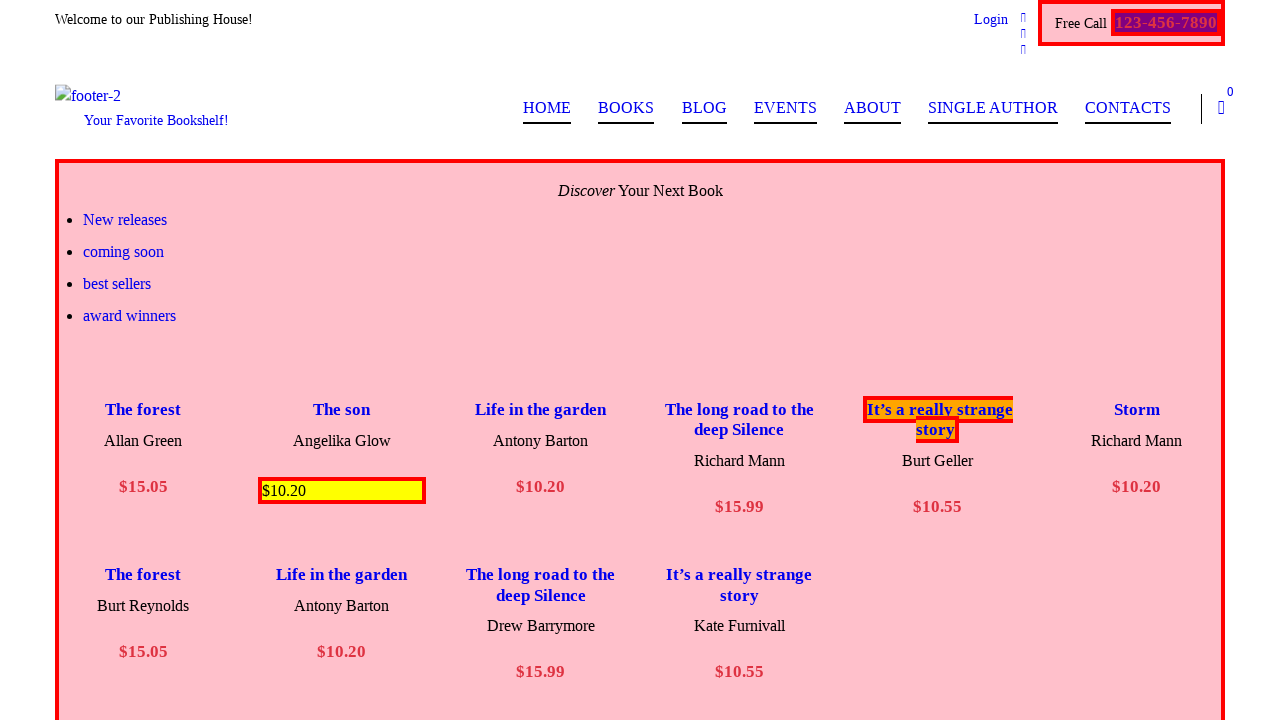

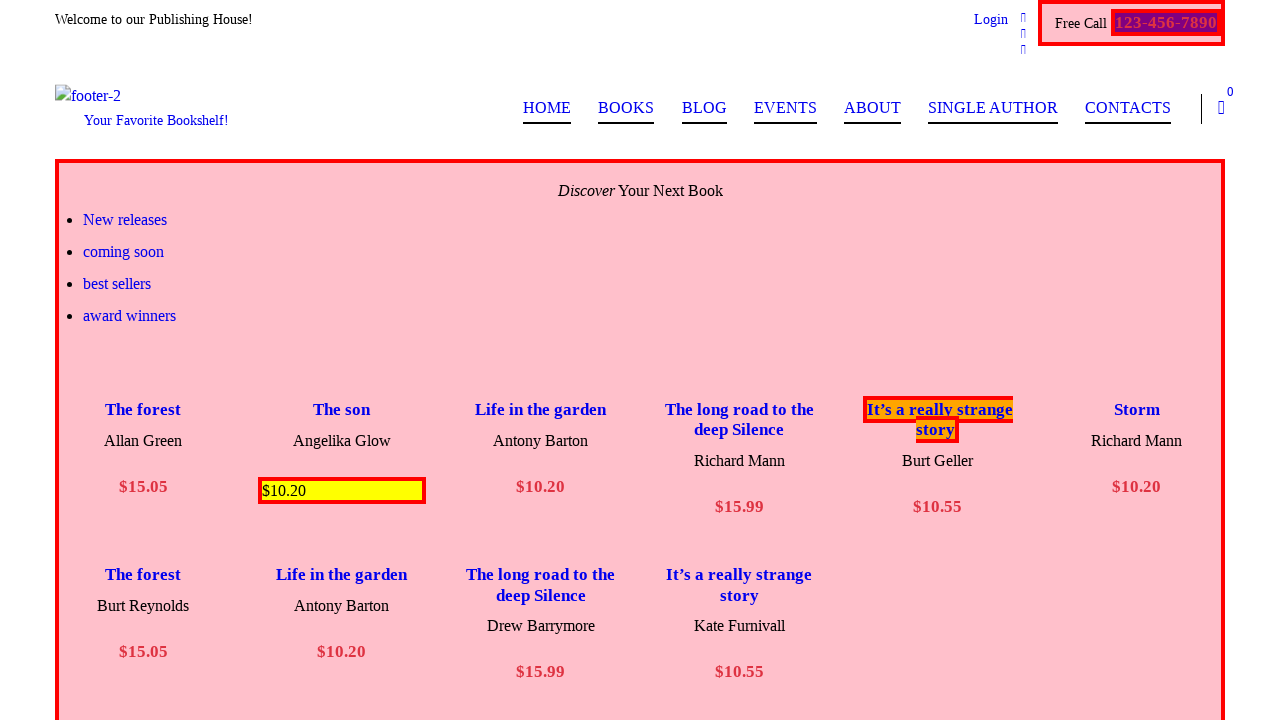